Navigates to Sina Finance homepage, closes any popup if present, scrolls down slightly, and takes a screenshot of the financial news page.

Starting URL: https://finance.sina.com.cn

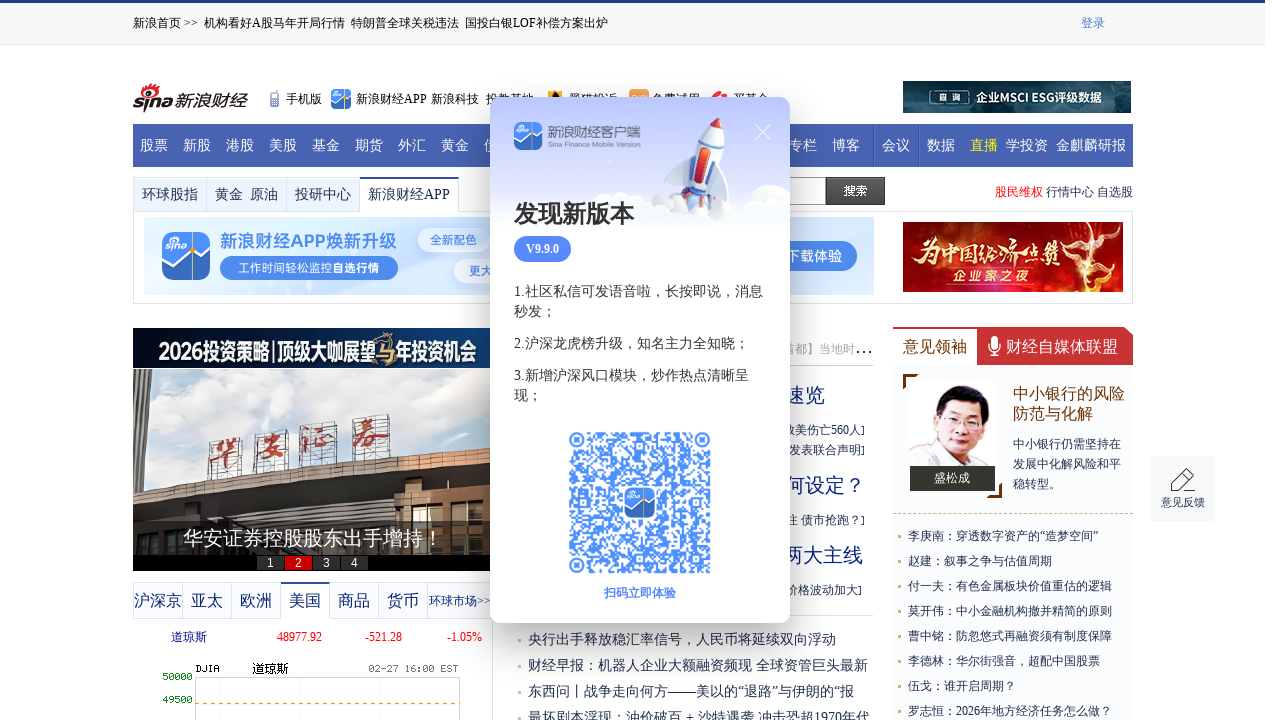

Navigated to Sina Finance homepage
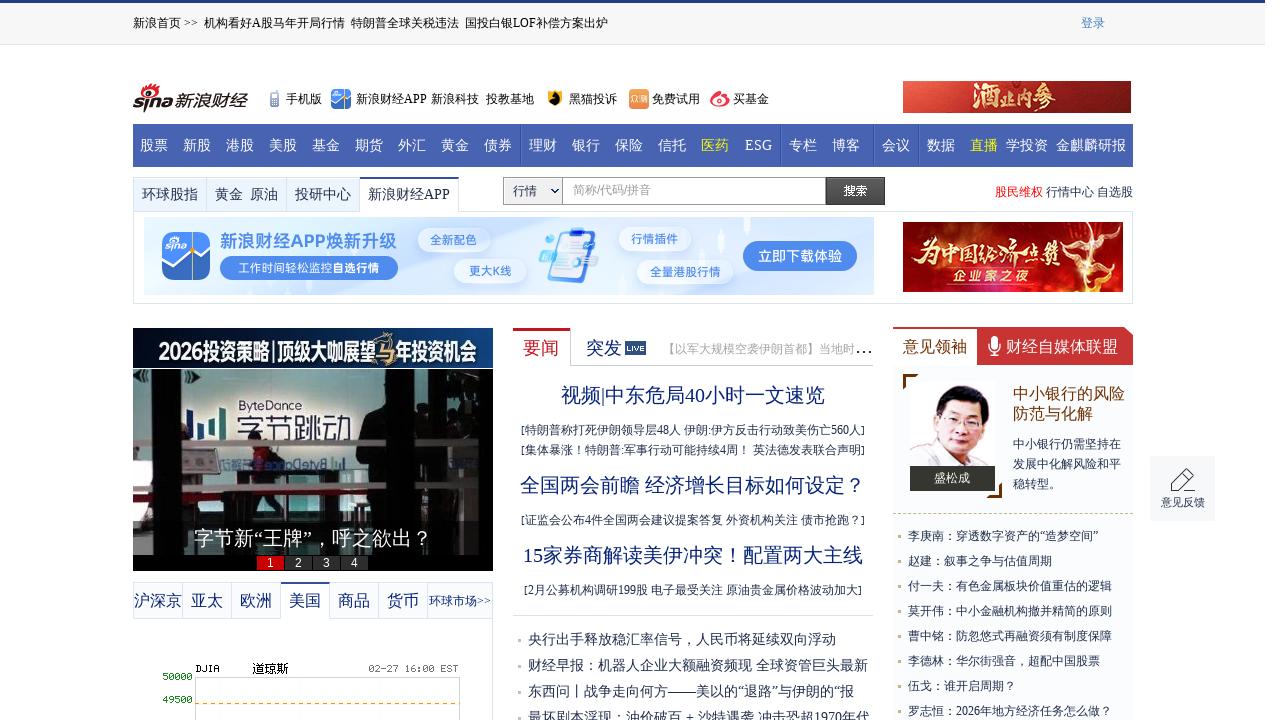

Waited 5 seconds for page to fully load
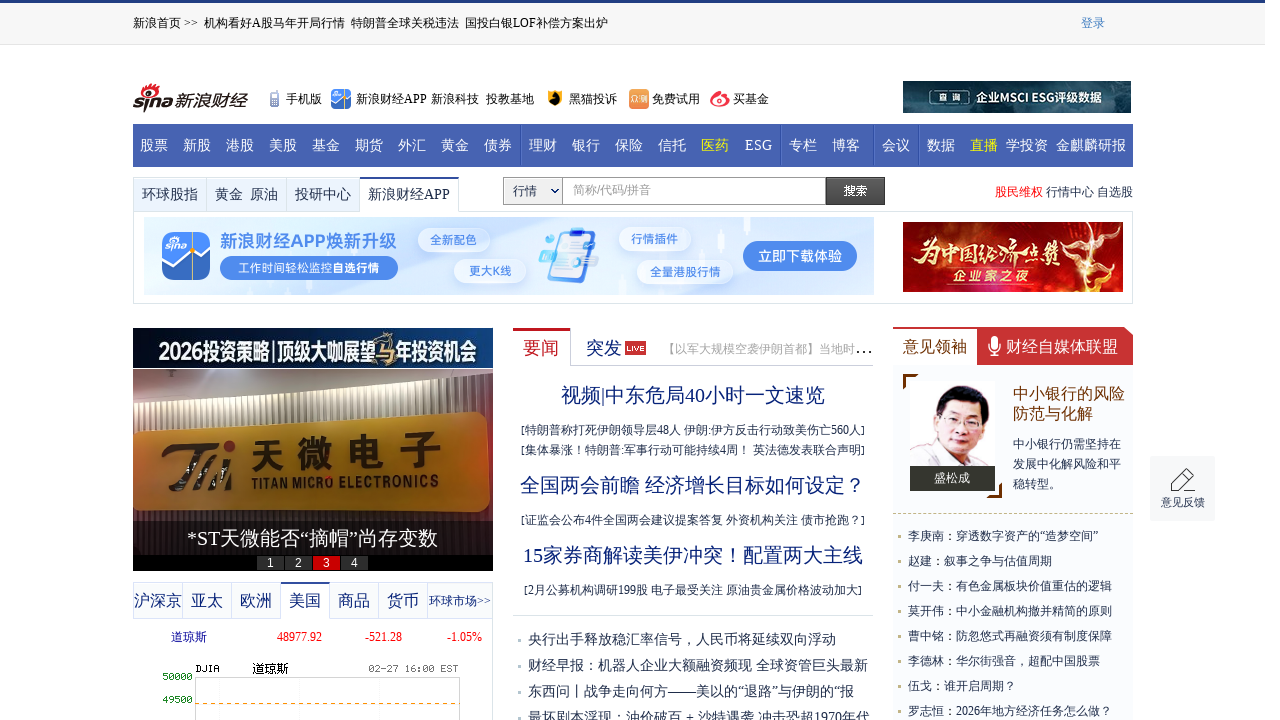

Scrolled down slightly to view financial news section
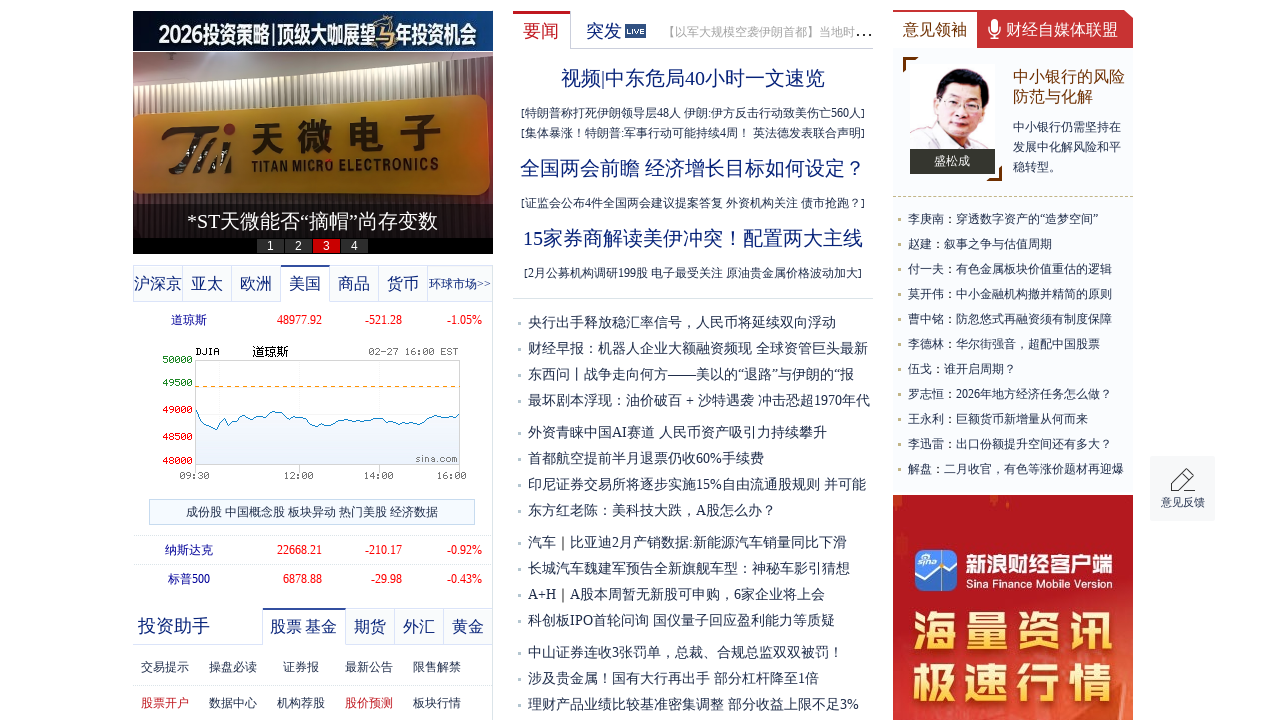

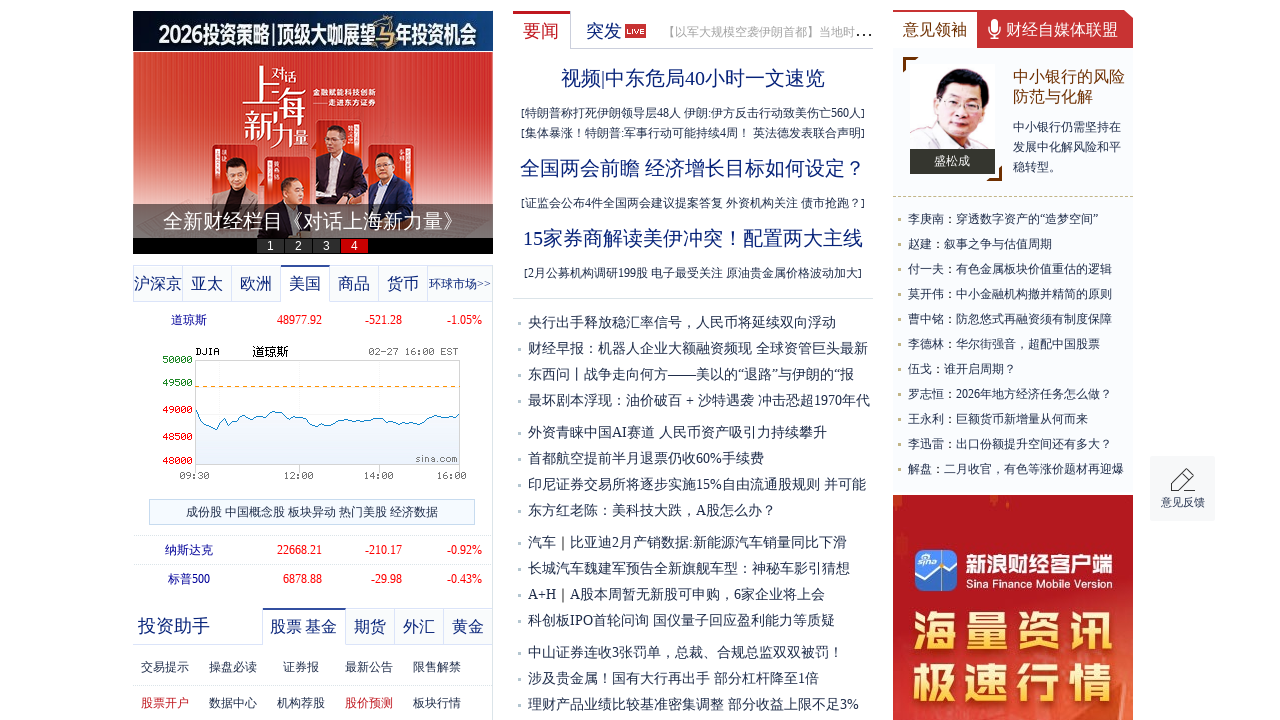